Tests a form submission by filling in first name, last name, and email fields, then clicking the submit button.

Starting URL: http://secure-retreat-92358.herokuapp.com/

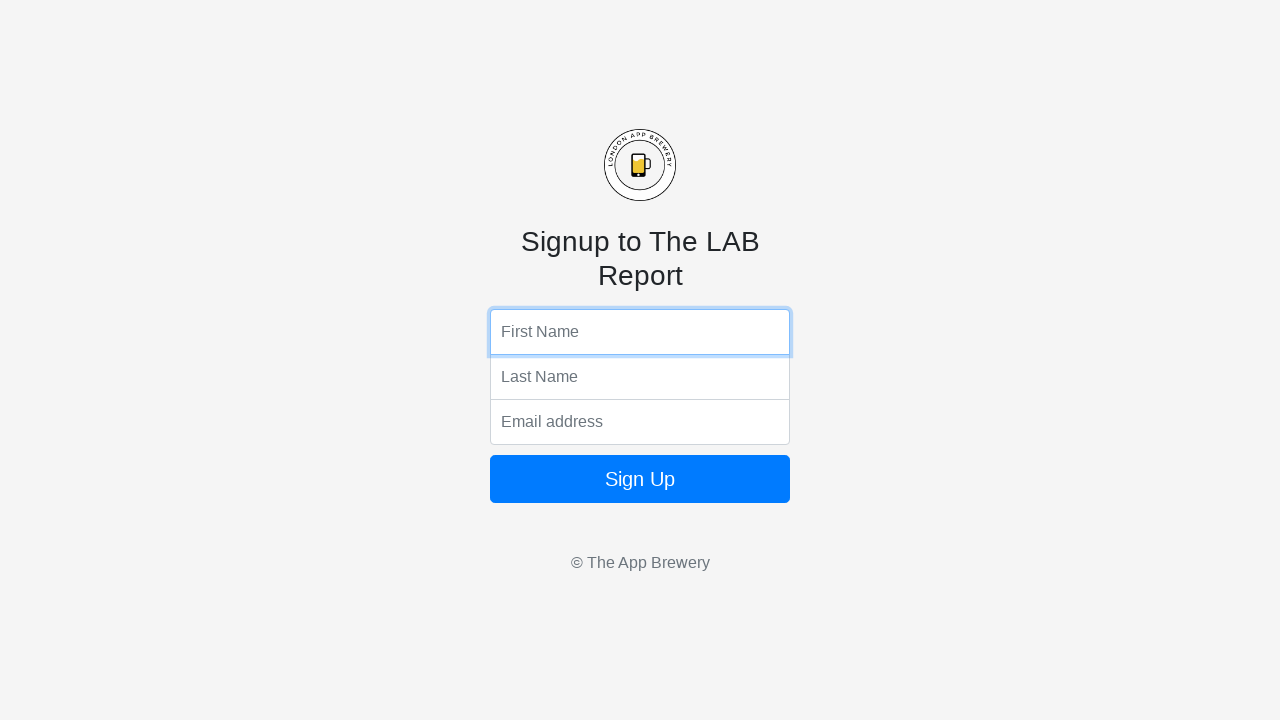

Filled first name field with 'Jennifer' on input[name='fName']
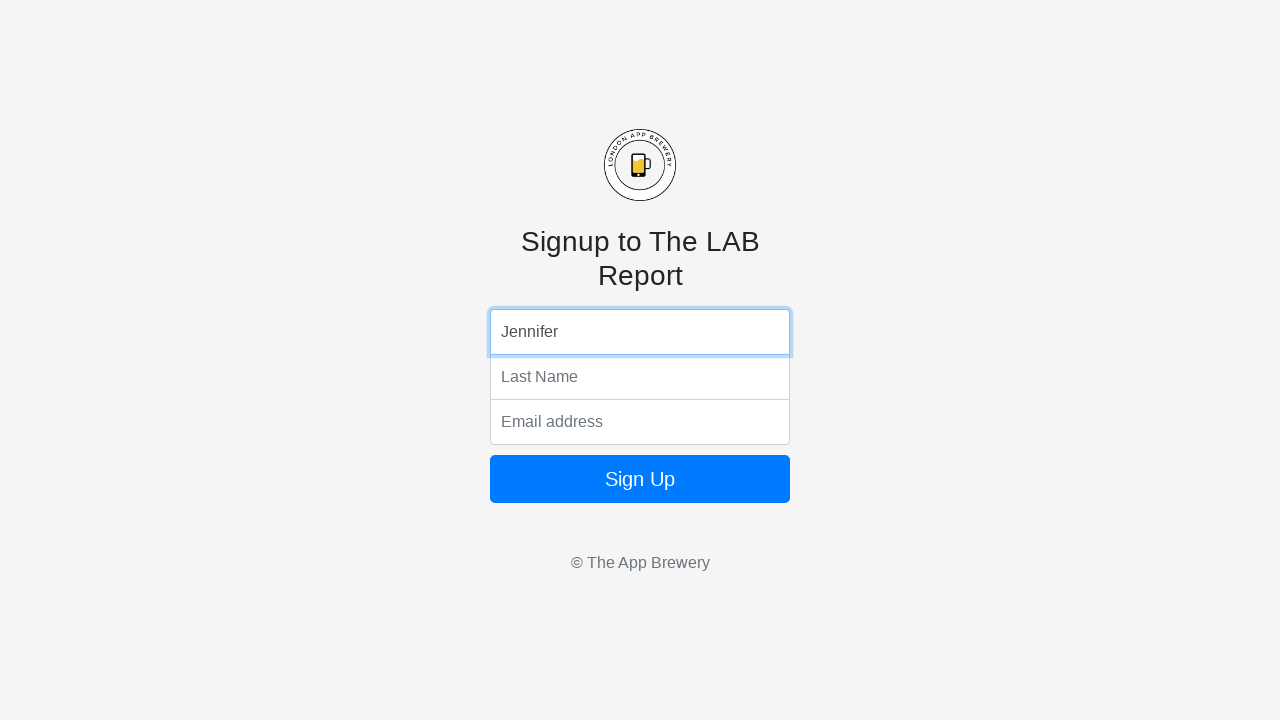

Filled last name field with 'Martinez' on input[name='lName']
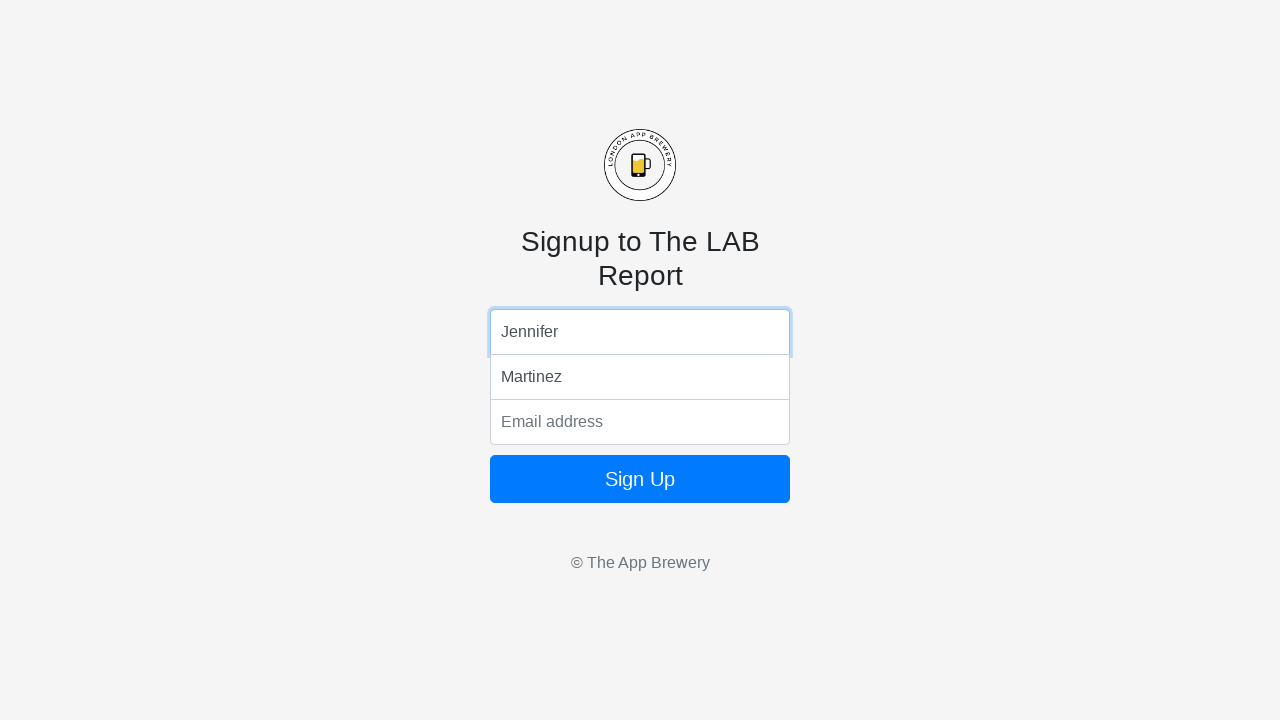

Filled email field with 'jennifer.martinez@example.com' on input[name='email']
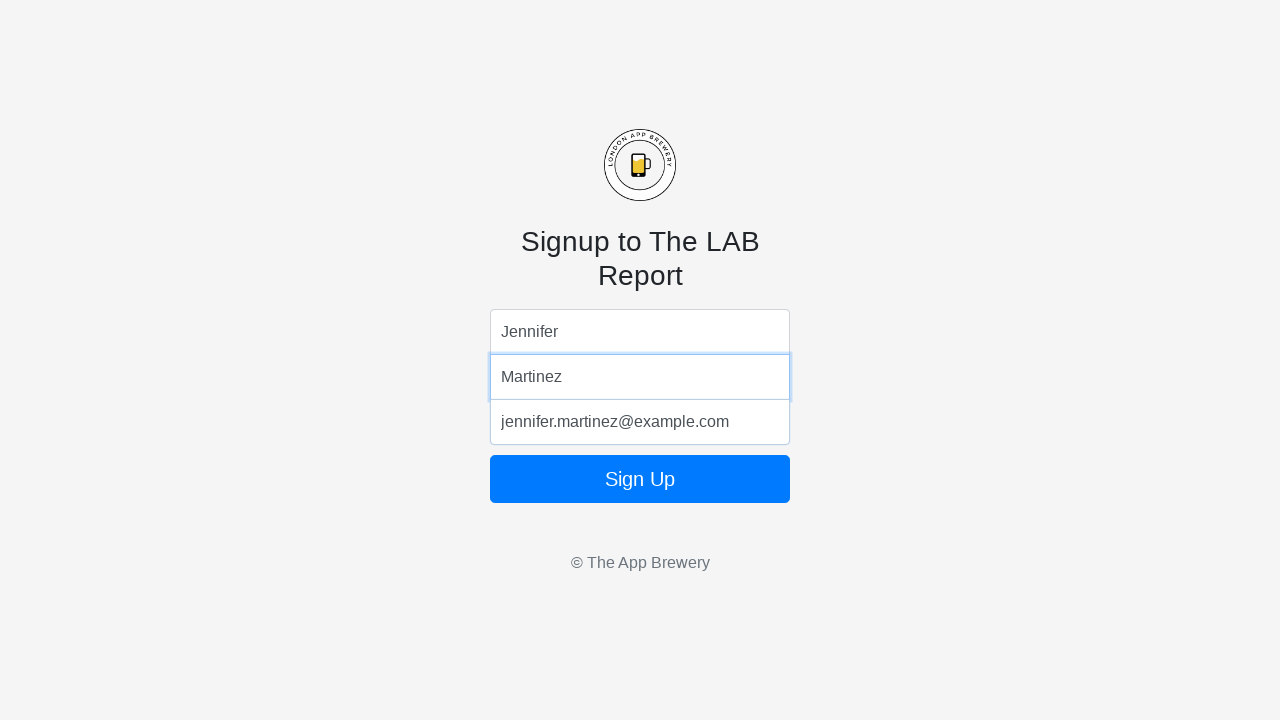

Clicked form submit button at (640, 479) on form button
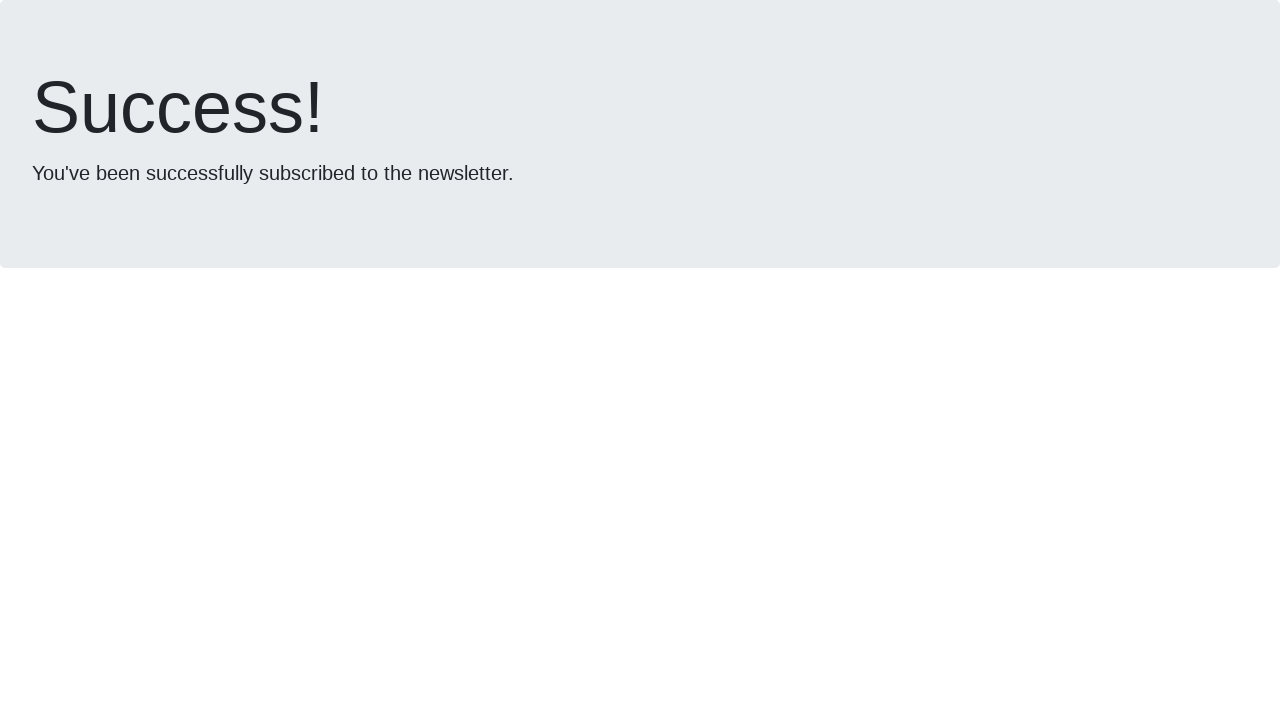

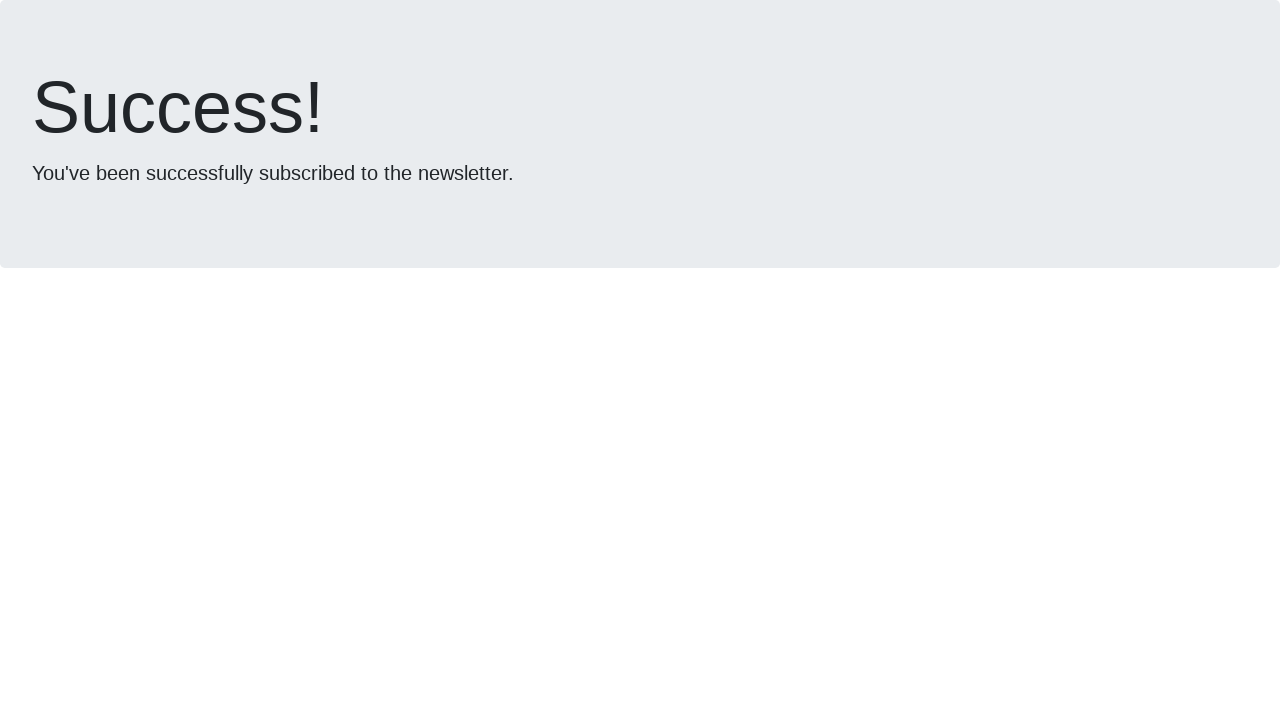